Tests handling multiple windows by opening a new window from within an iframe and switching between windows

Starting URL: https://www.w3schools.com/jsref/tryit.asp?filename=tryjsref_win_open

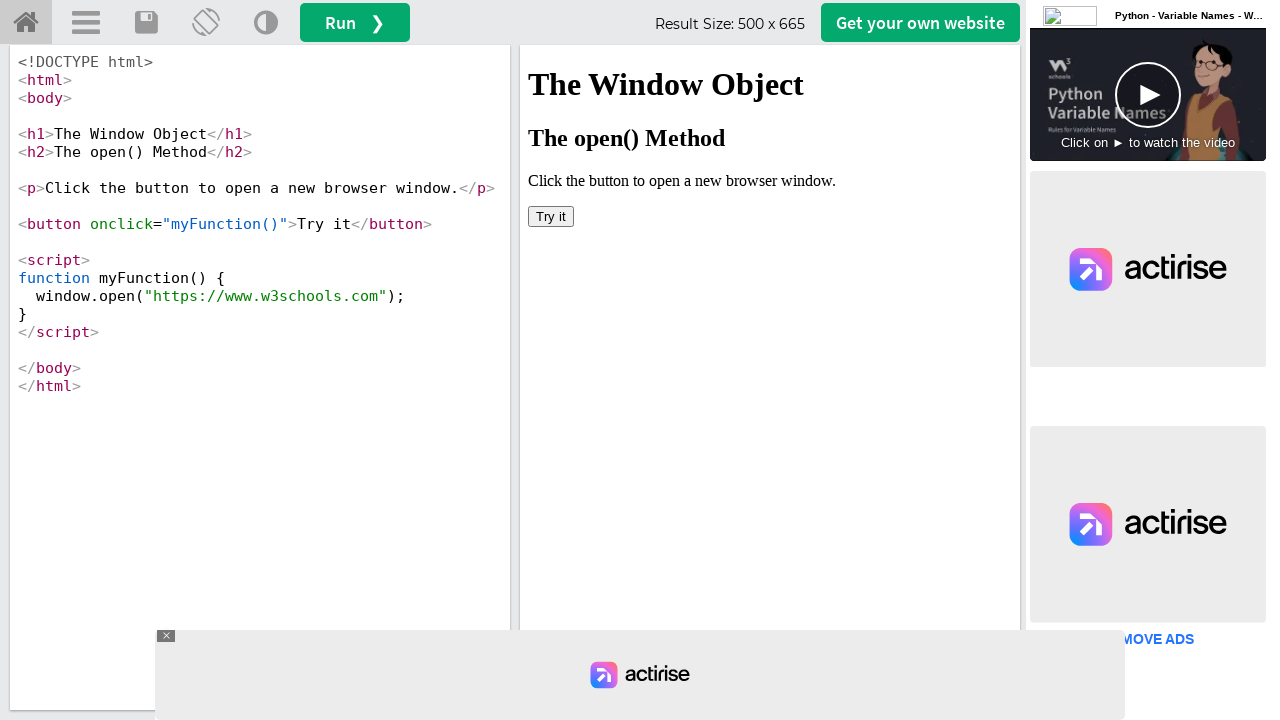

Located iframe with id 'iframeResult'
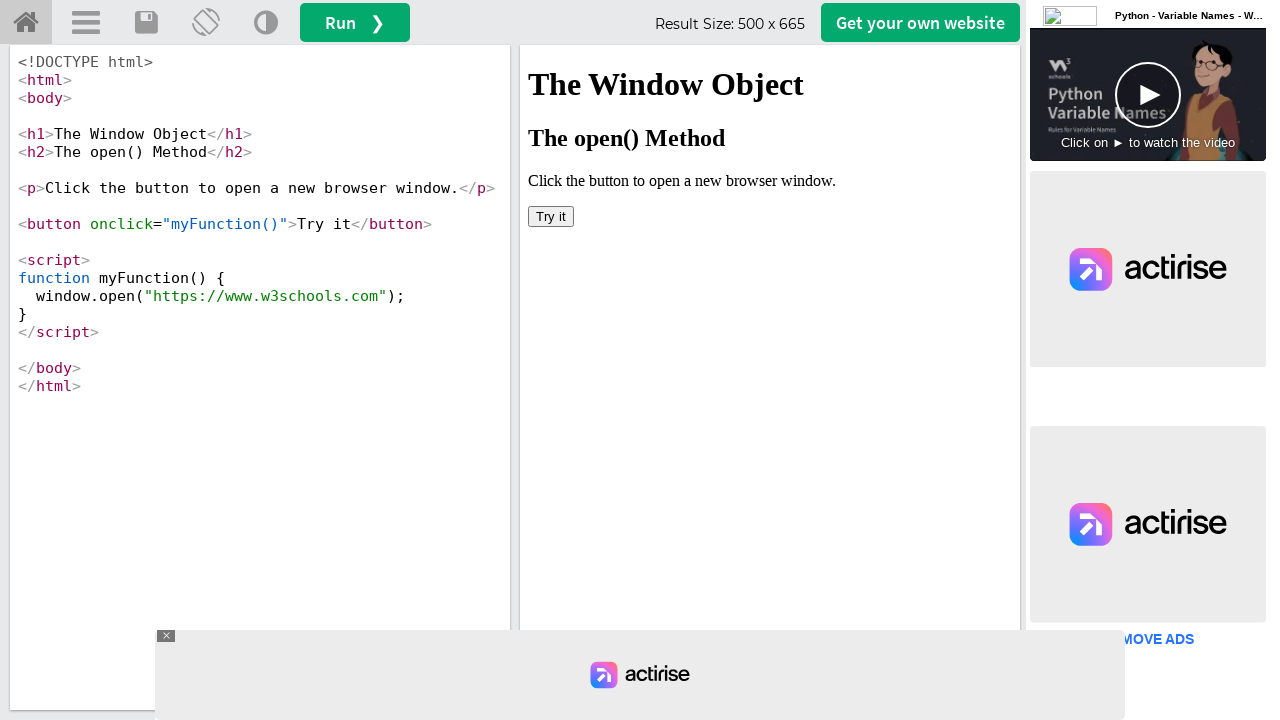

Clicked button within iframe to open new window at (551, 216) on iframe[id='iframeResult'] >> internal:control=enter-frame >> button
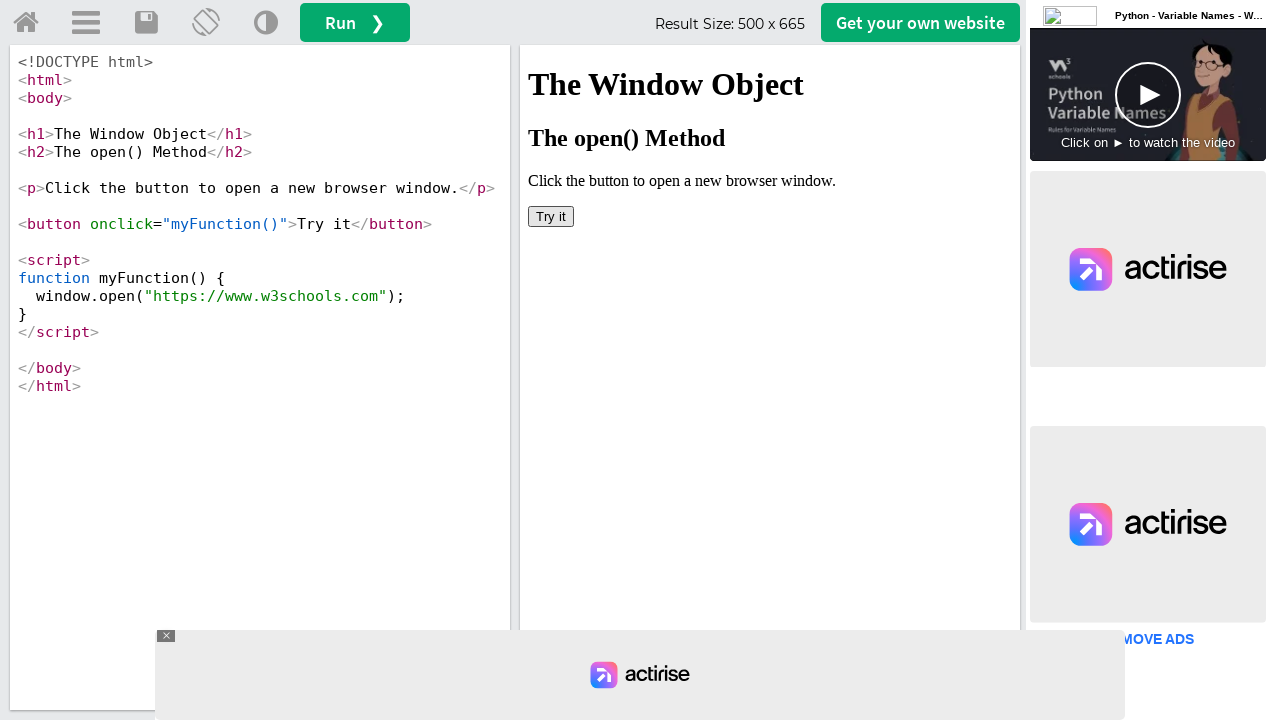

New window/page opened and captured
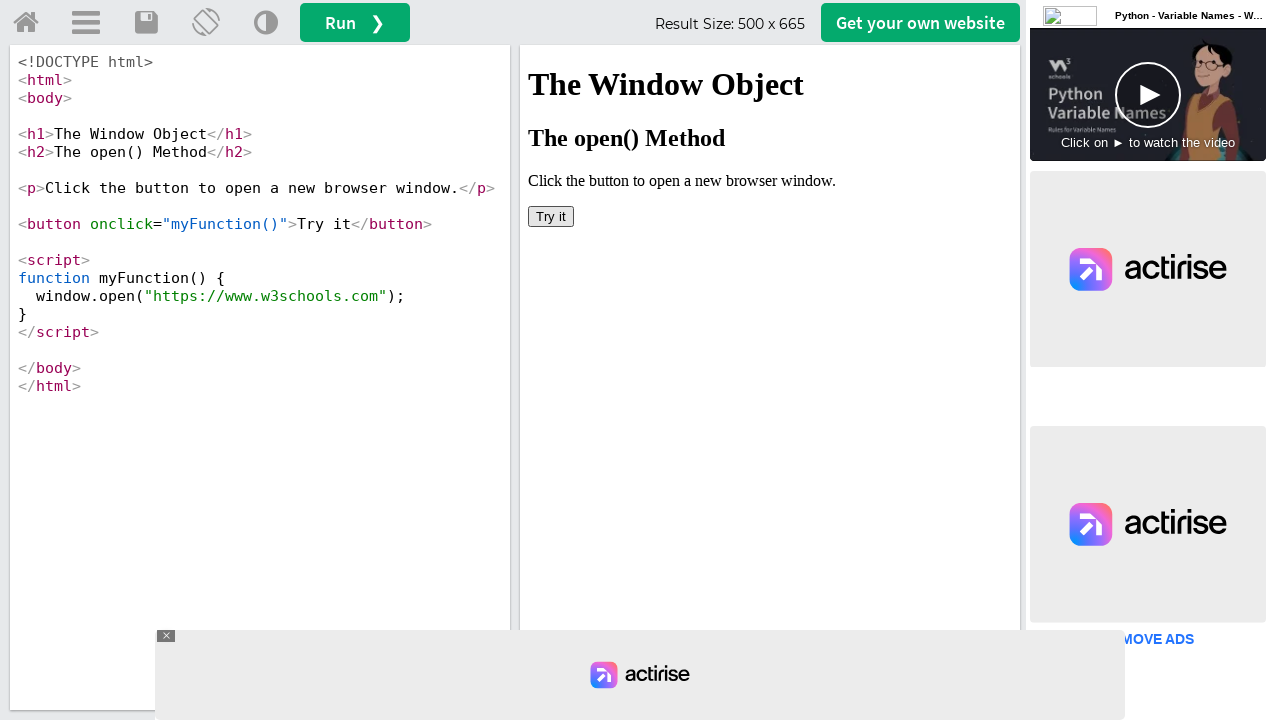

Waited for new page to load completely
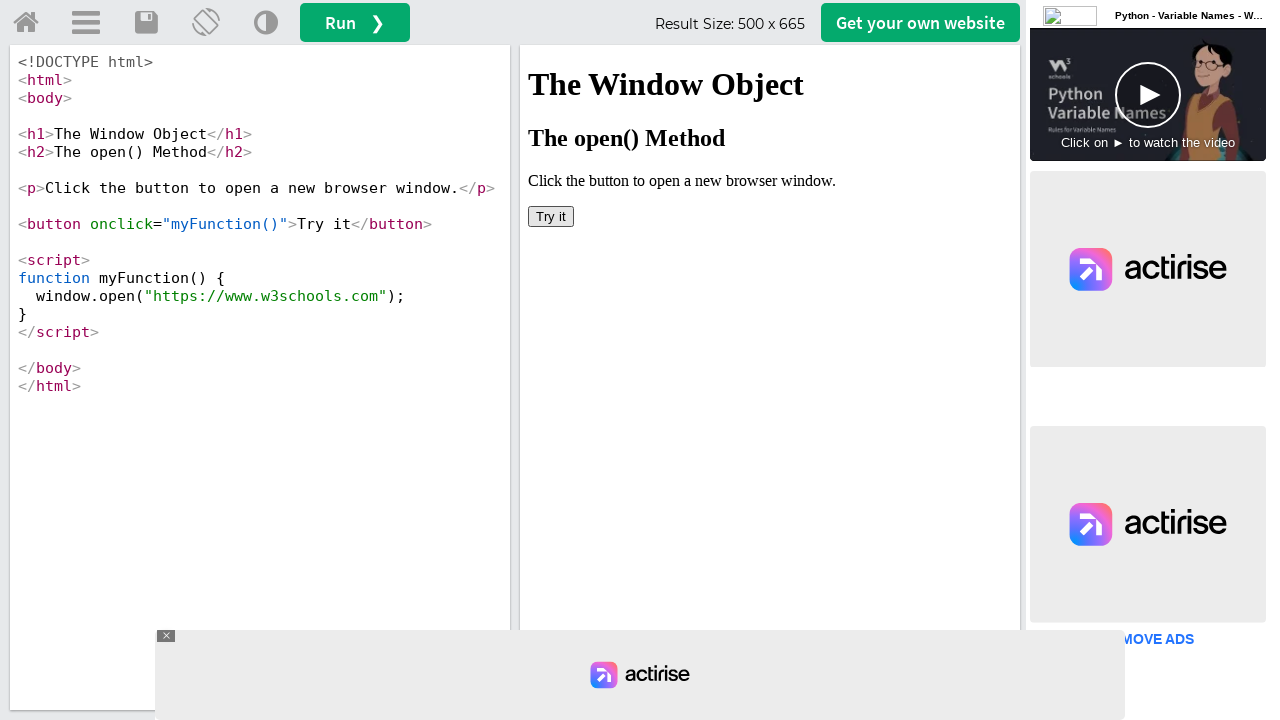

Switched back to original page/window
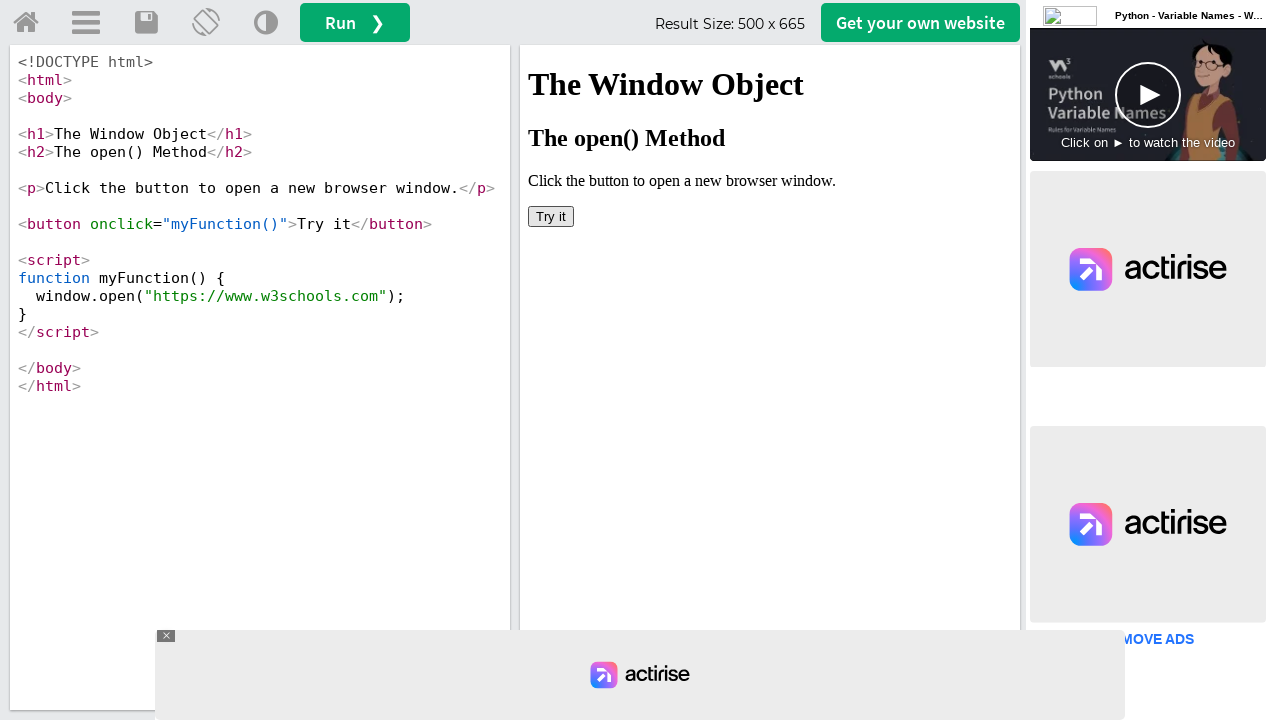

Set viewport size to 1920x1080
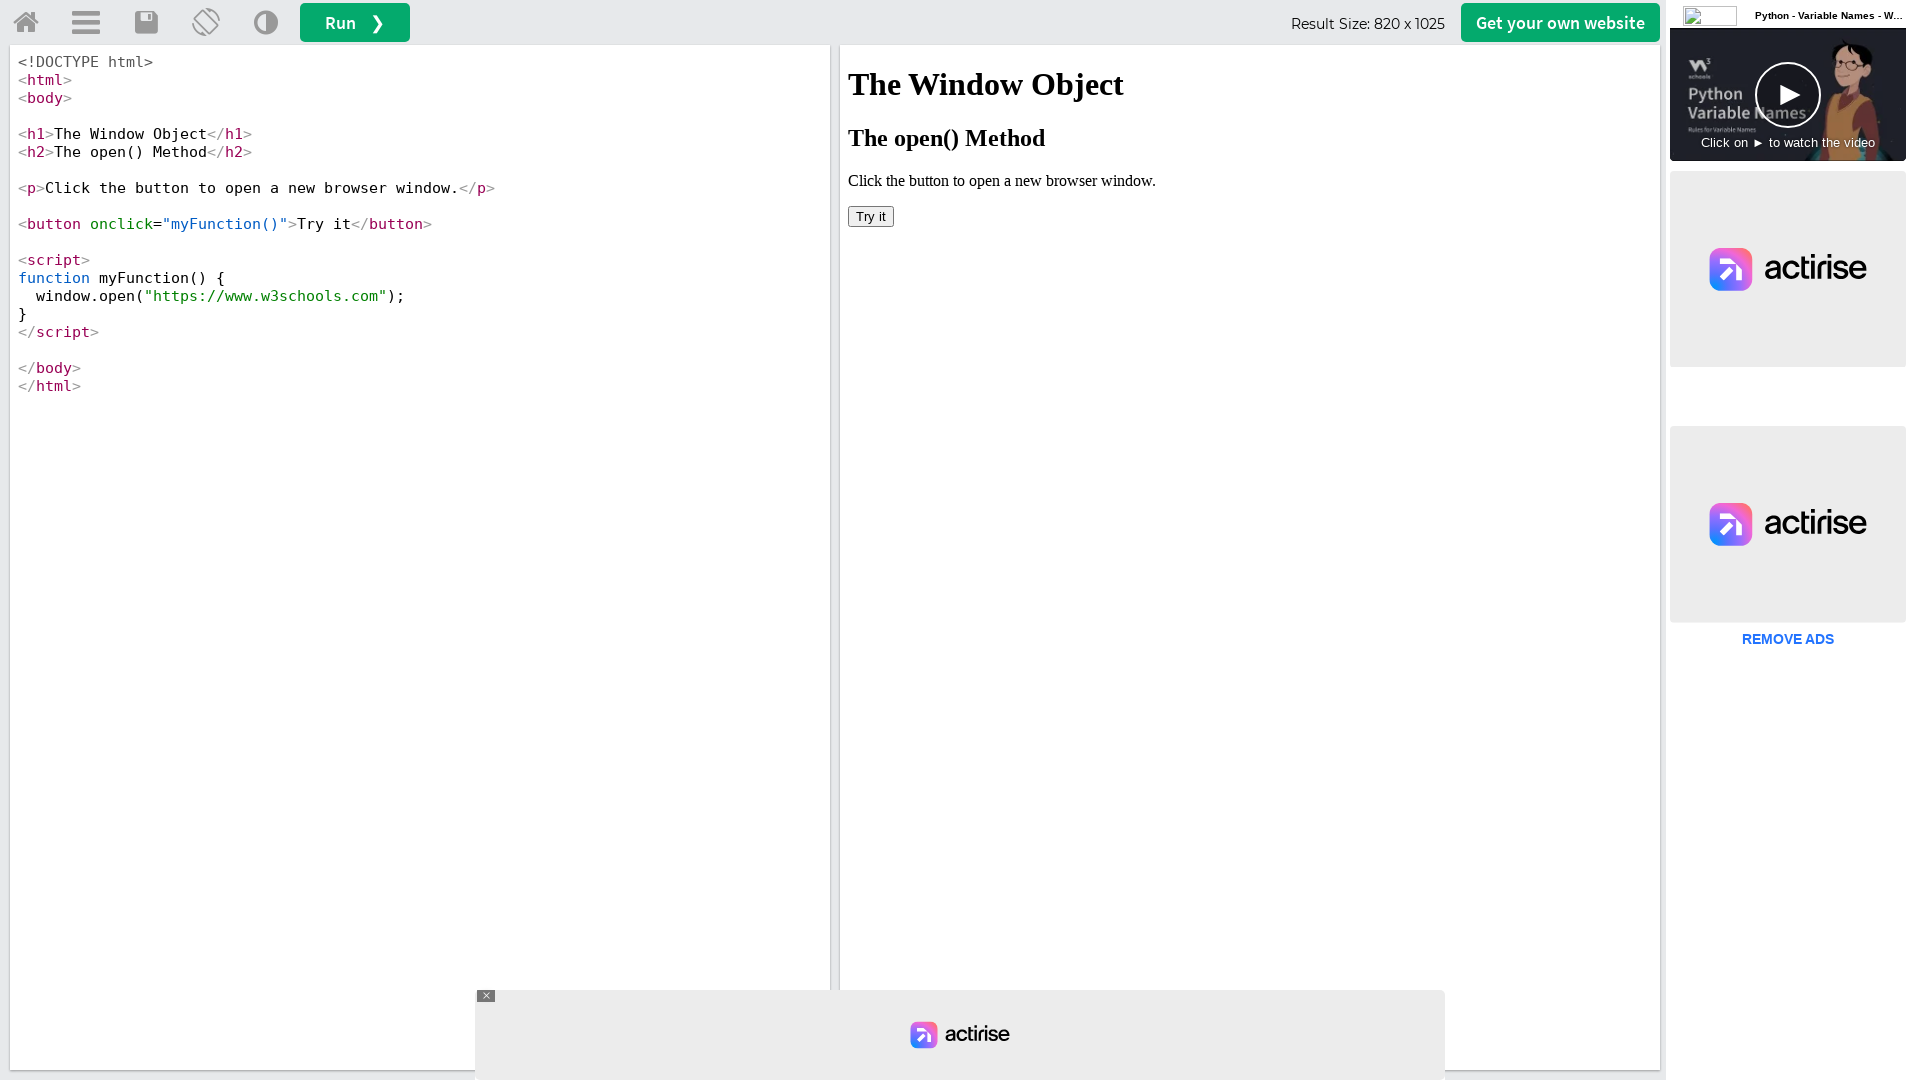

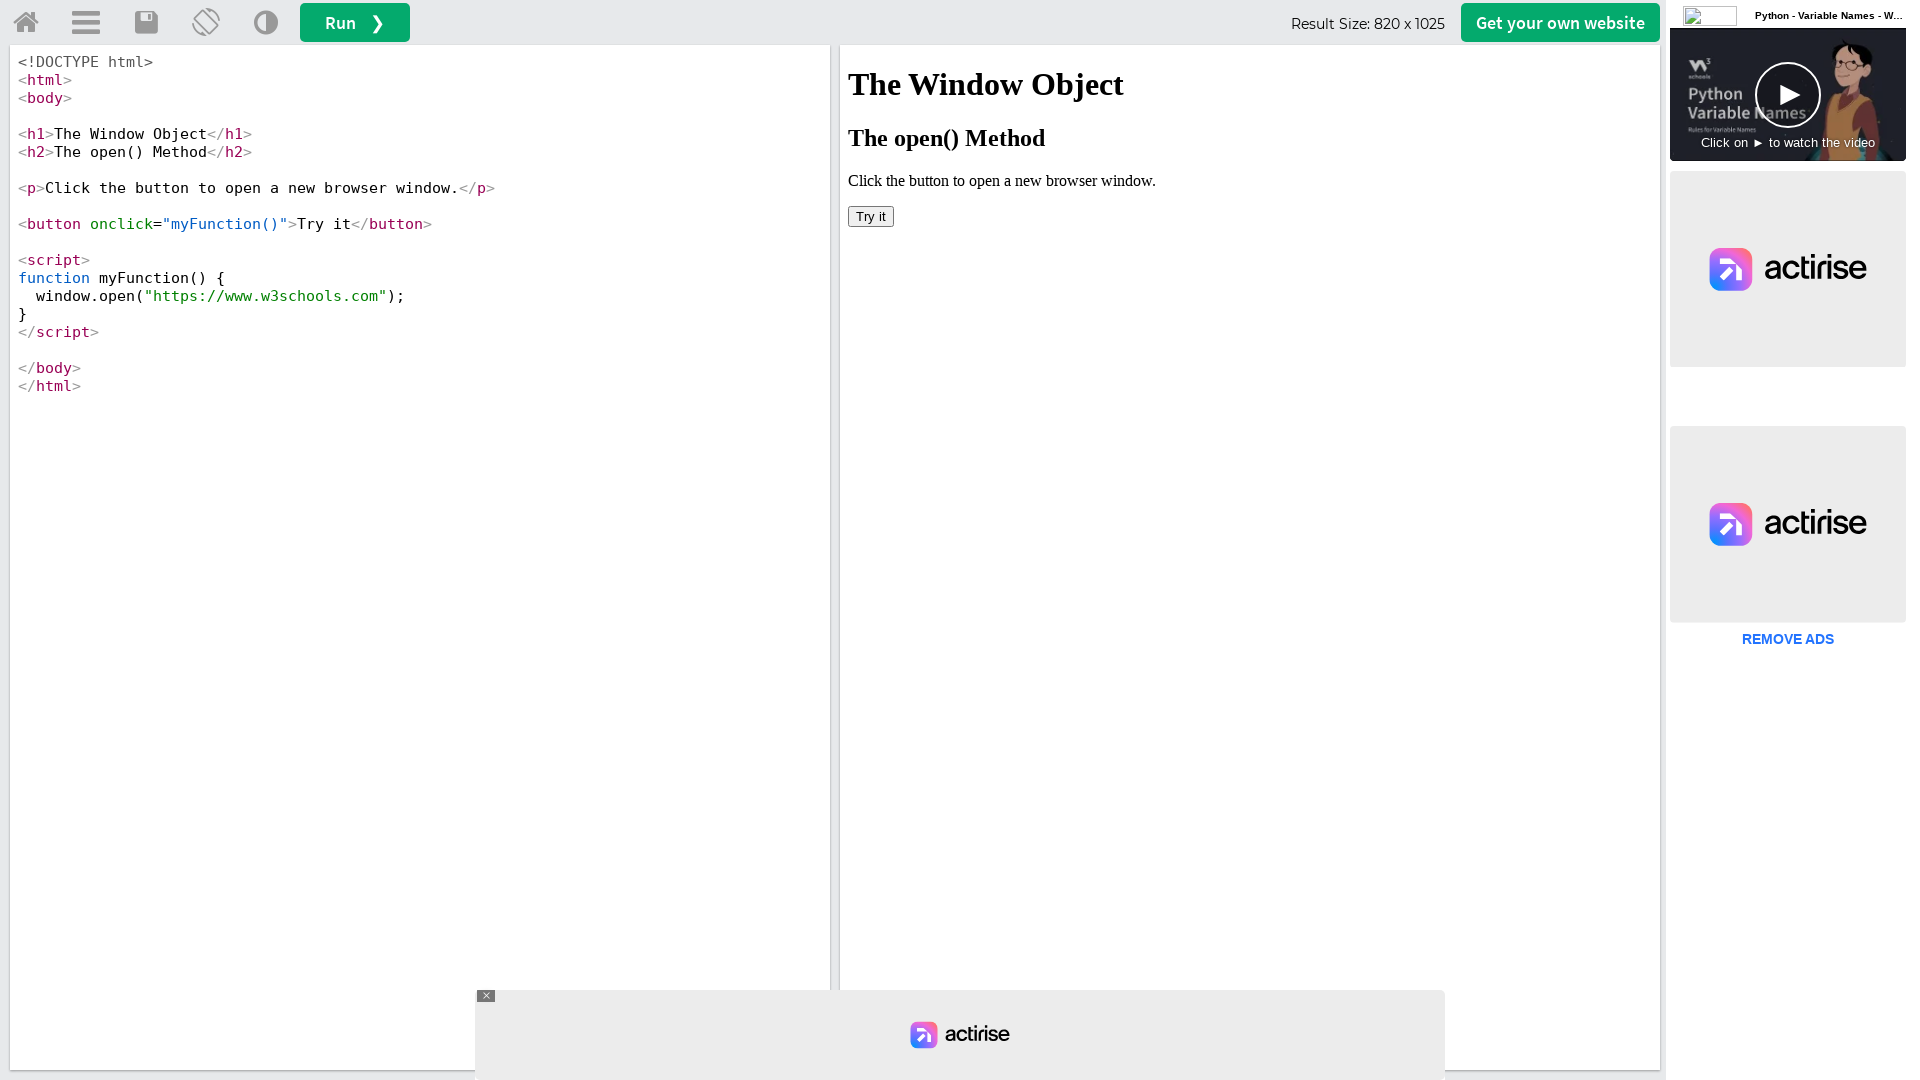